Scrolls the page down by 250 pixels and then verifies the centered element is visible

Starting URL: https://applitools.github.io/demo/TestPages/FramesTestPage/

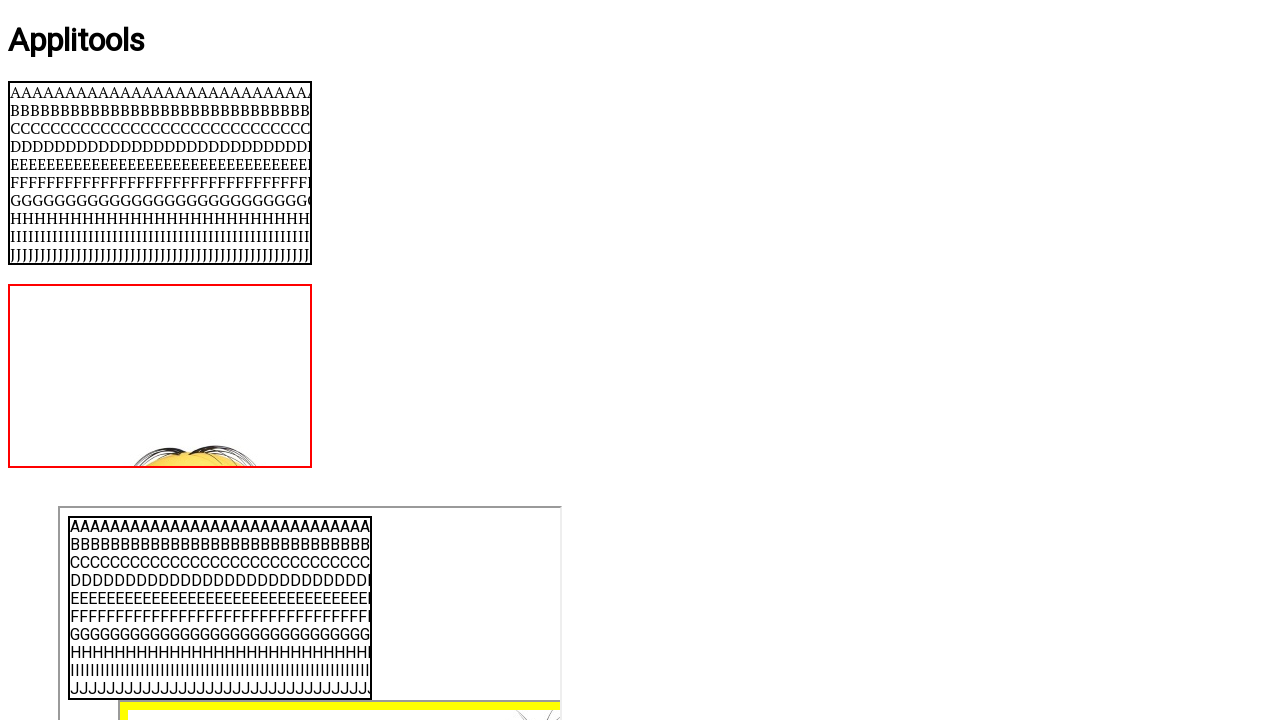

Navigated to FramesTestPage
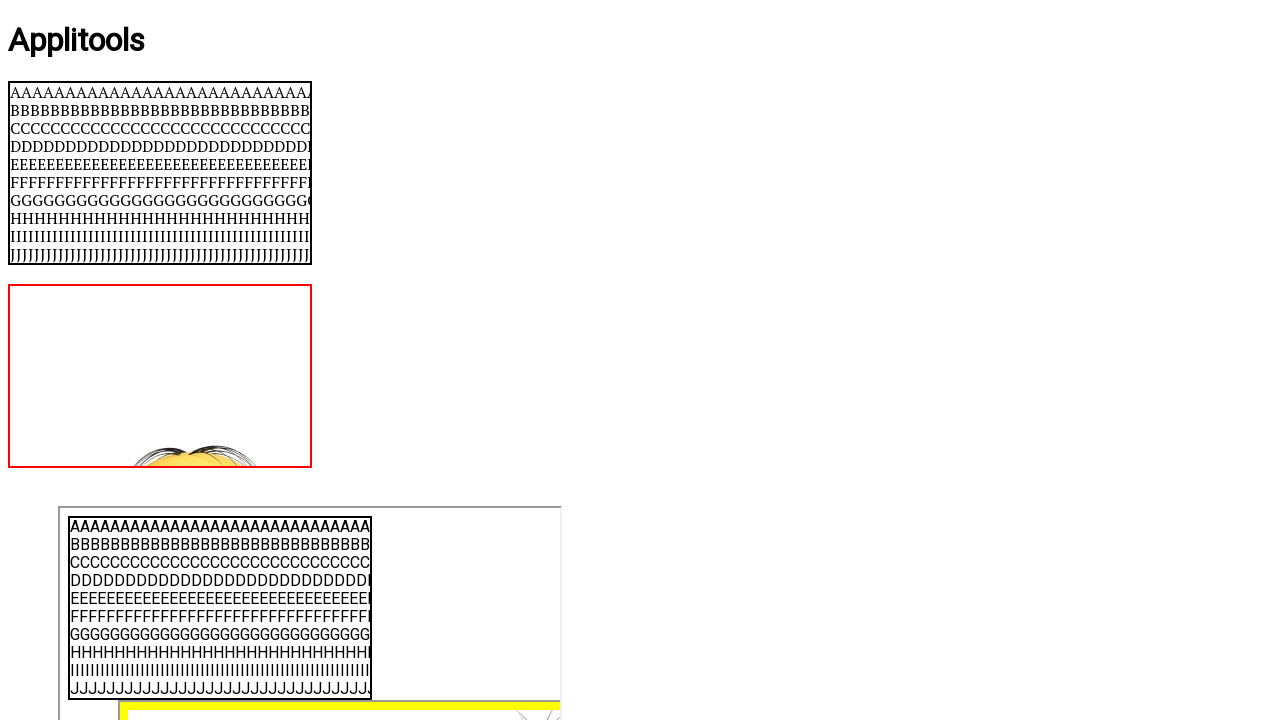

Scrolled page down by 250 pixels
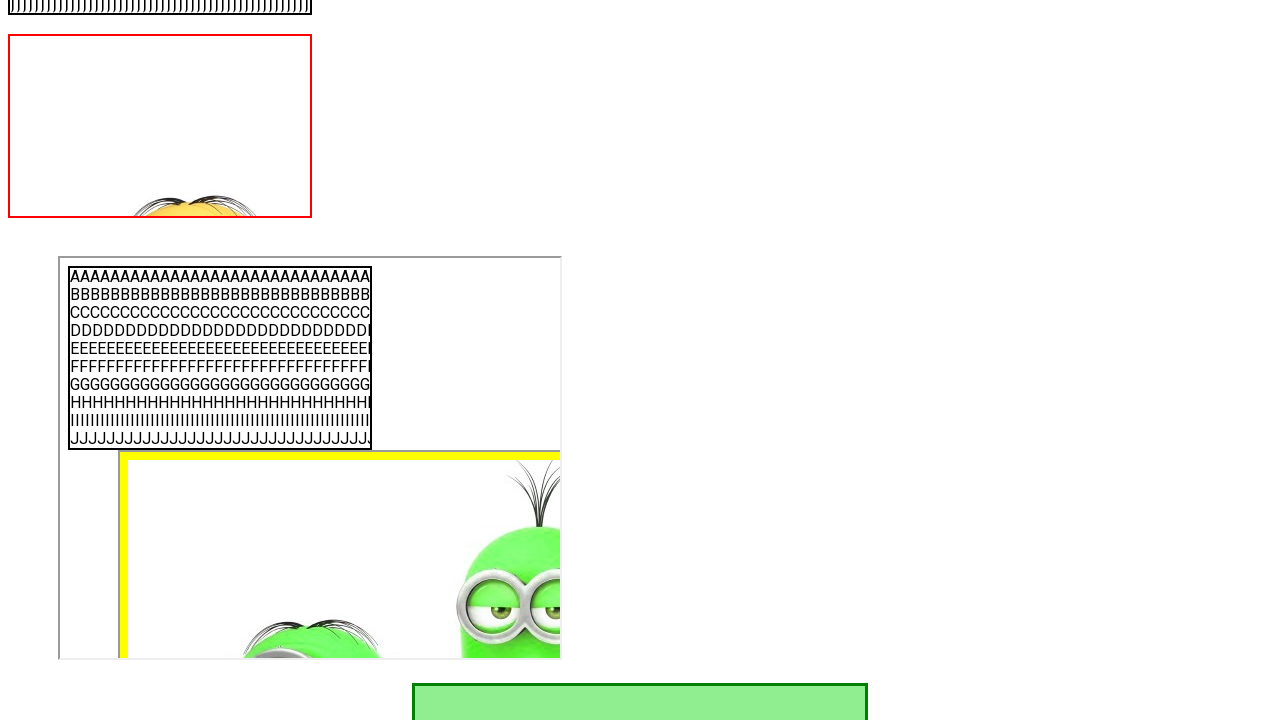

Centered element (#centered) is now visible after scroll
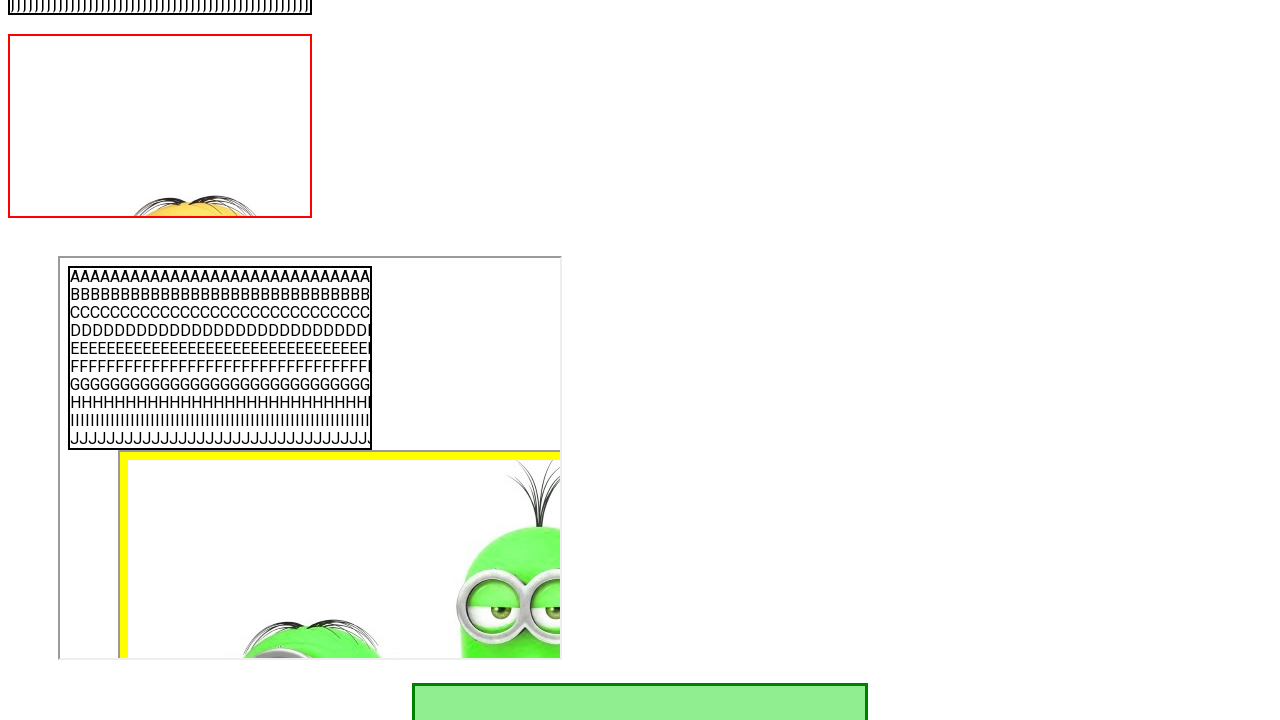

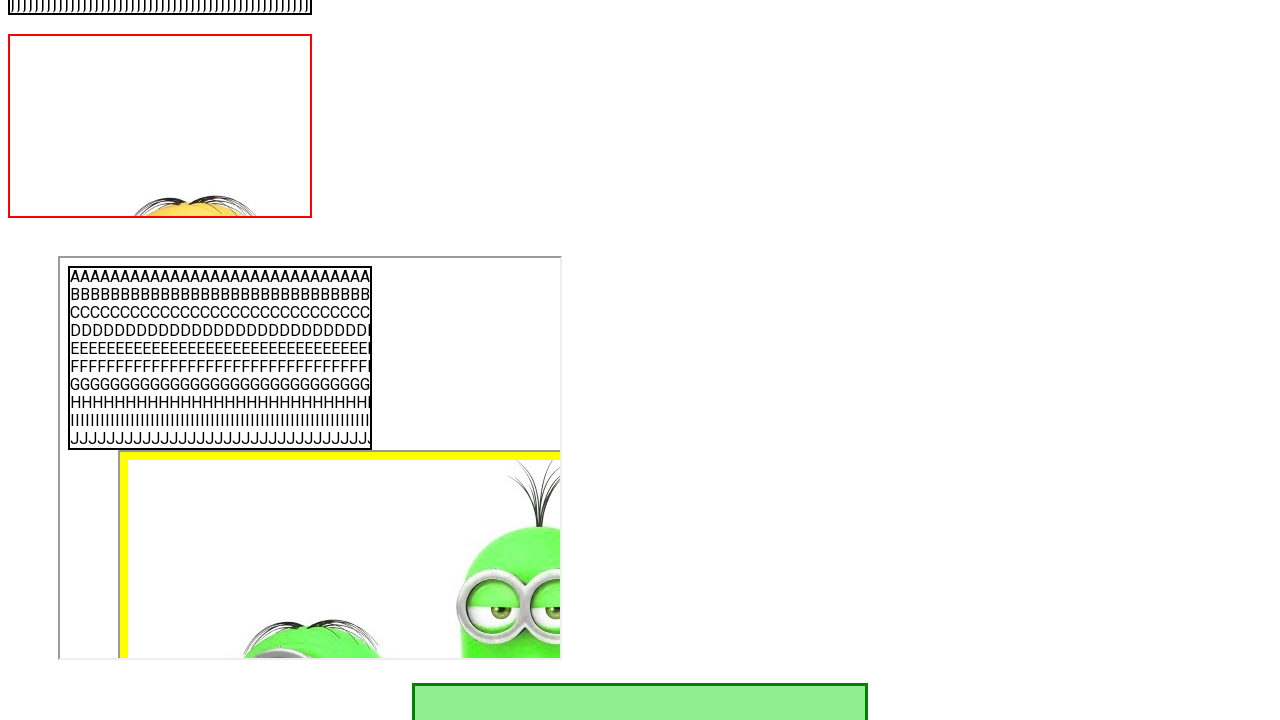